Tests browser tab management by opening a new tab, navigating to Playwright's website, clicking "Get Started", then switching back to the first tab (Selenium's website) and clicking the "Downloads" link.

Starting URL: https://www.selenium.dev/

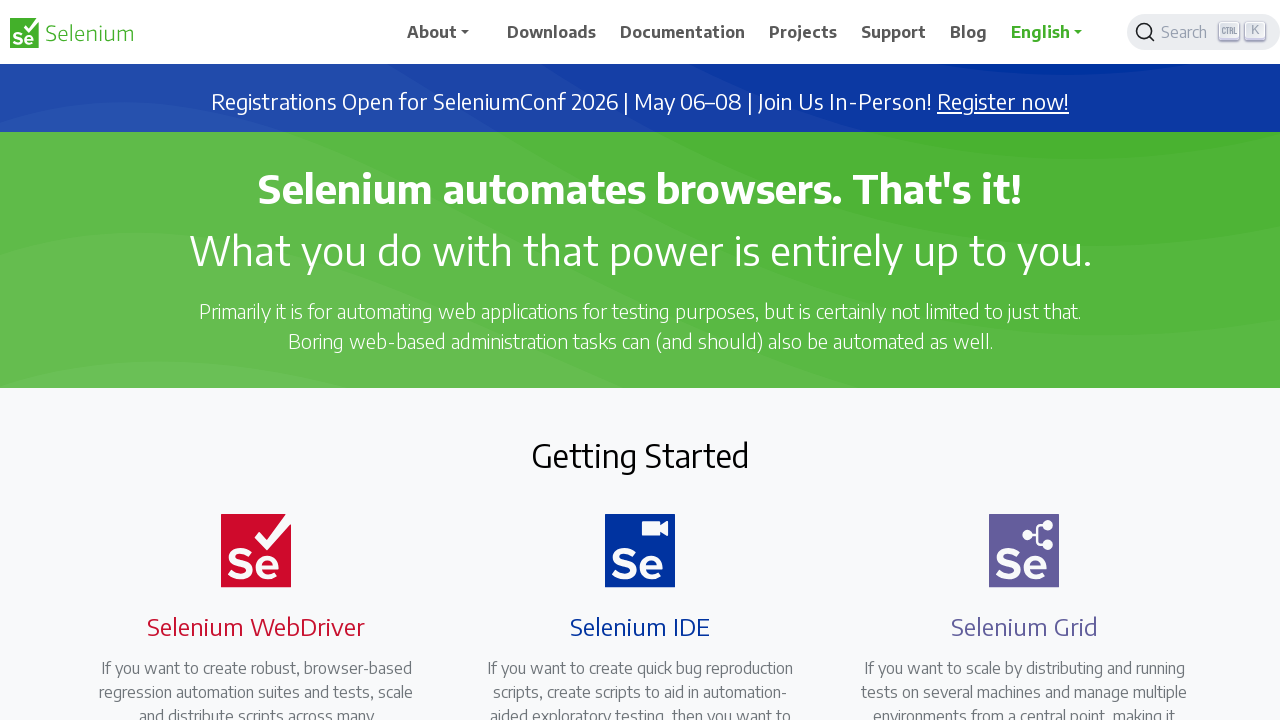

Opened a new browser tab
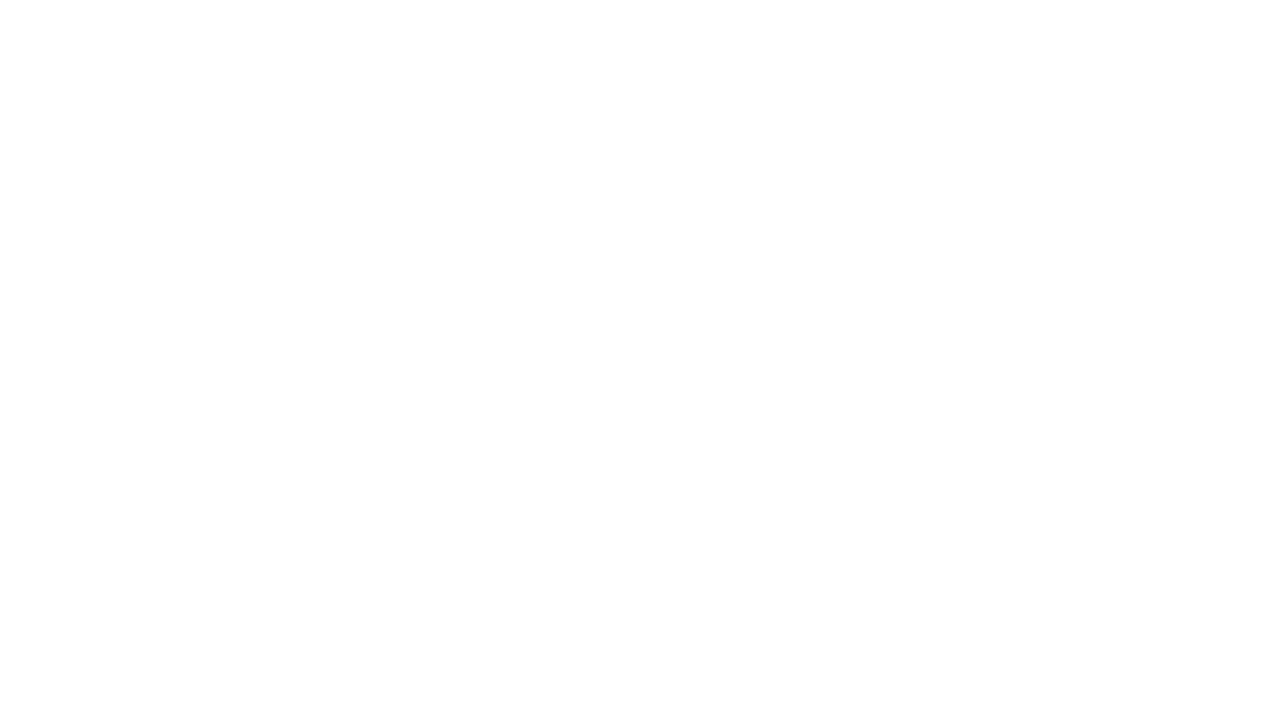

Navigated to Playwright website (https://playwright.dev/)
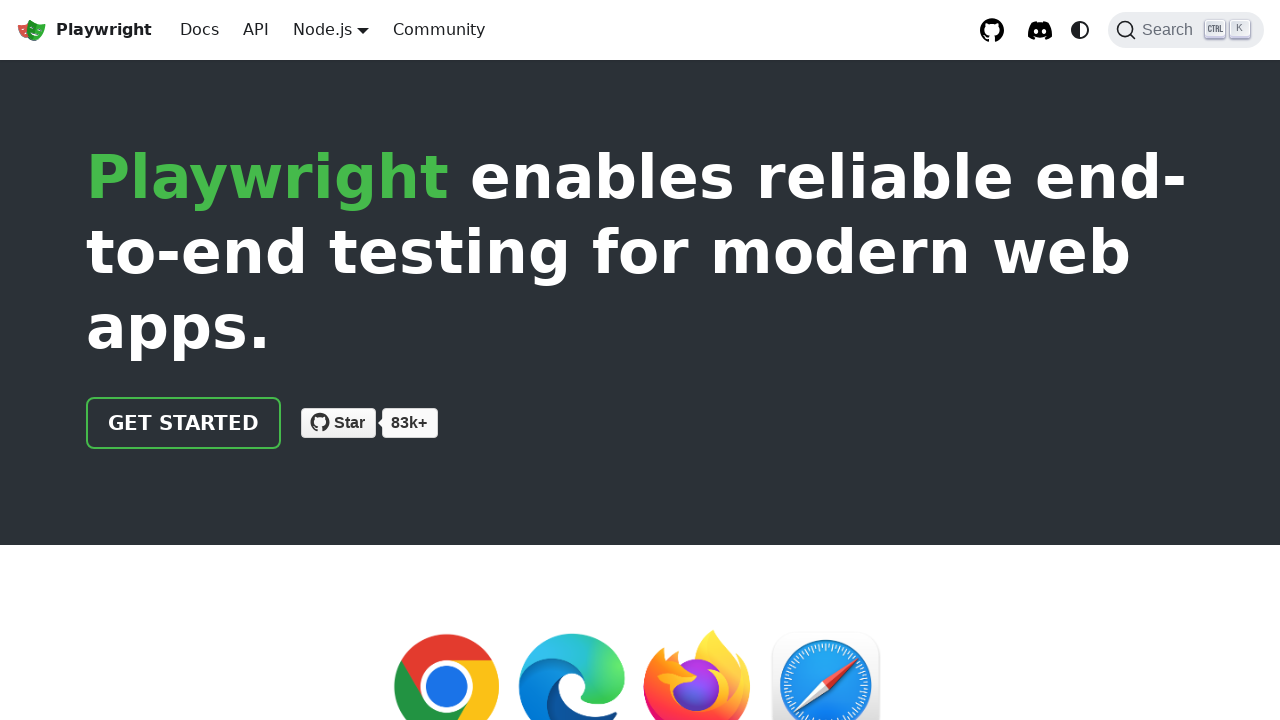

Clicked 'Get Started' button on Playwright website at (184, 423) on .getStarted_Sjon
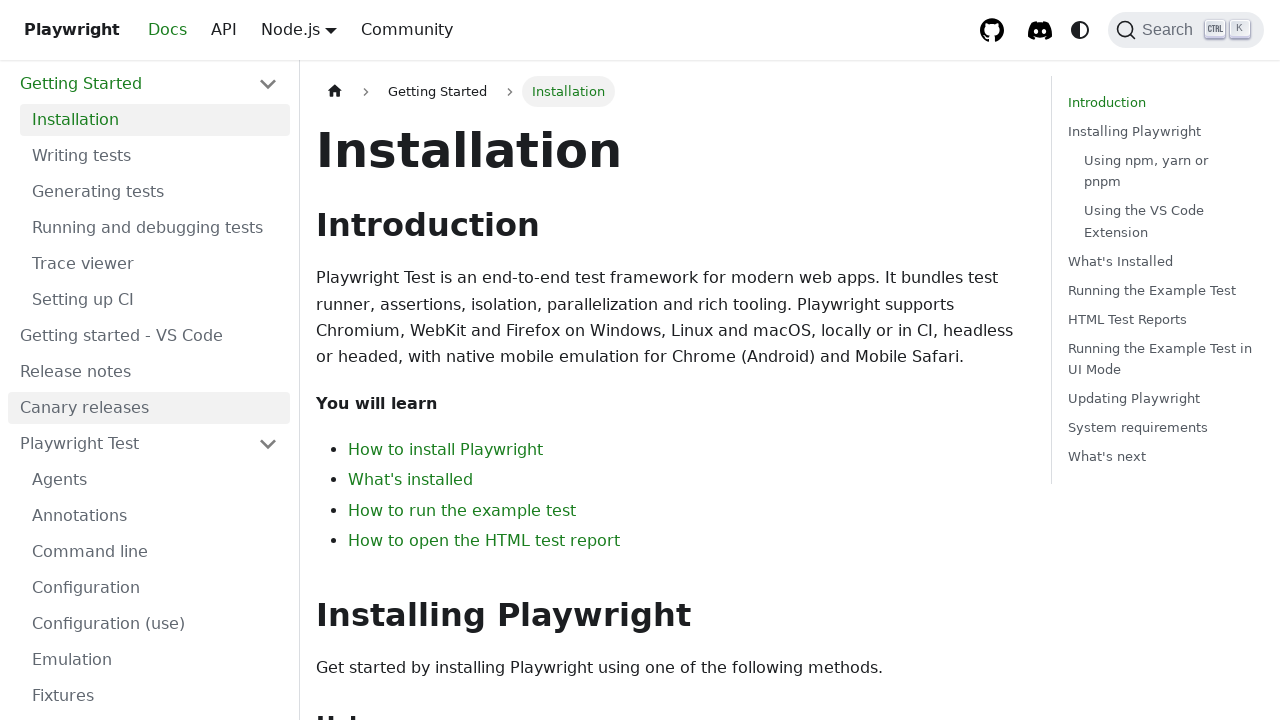

Switched back to first tab (Selenium website)
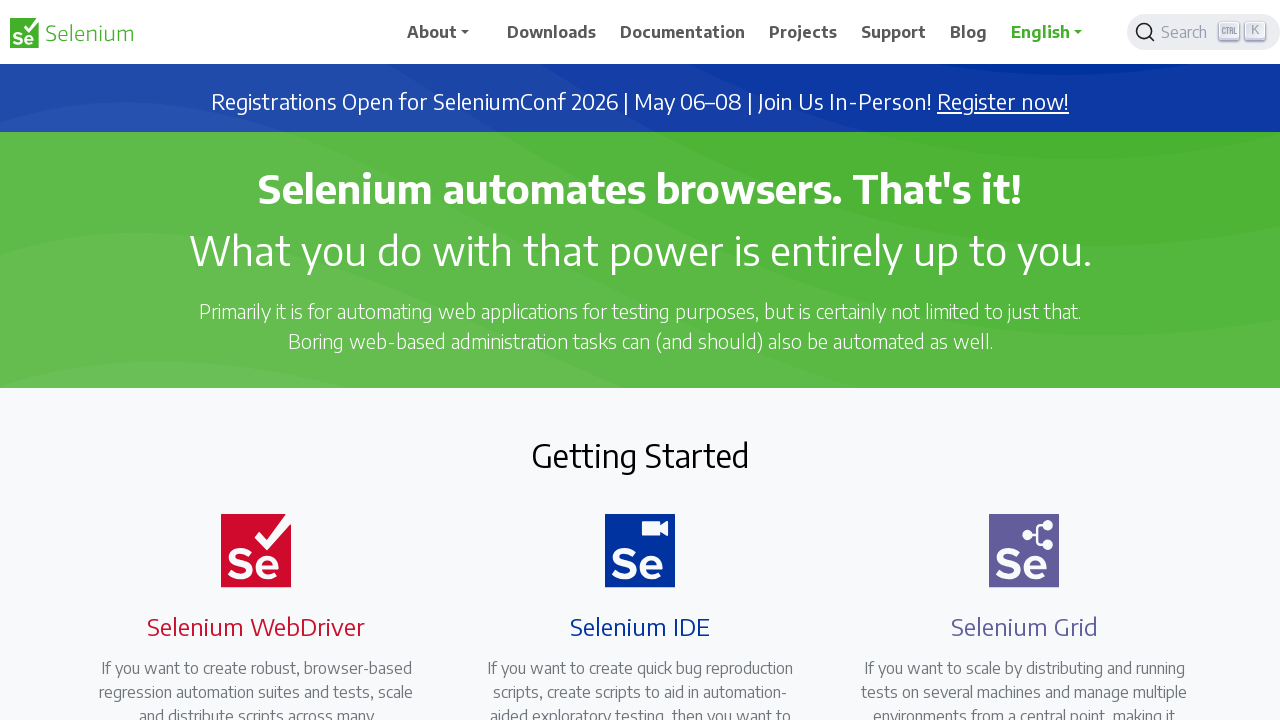

Clicked 'Downloads' link on Selenium website at (552, 32) on xpath=//span[normalize-space()='Downloads']
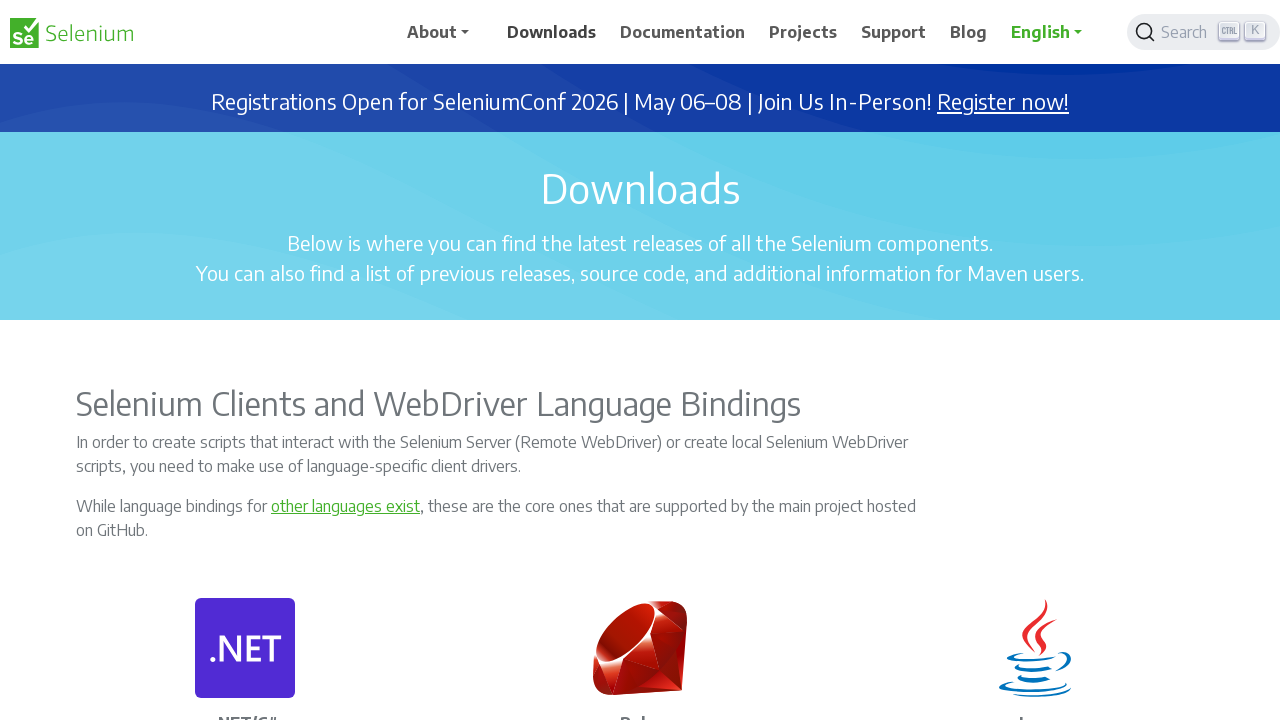

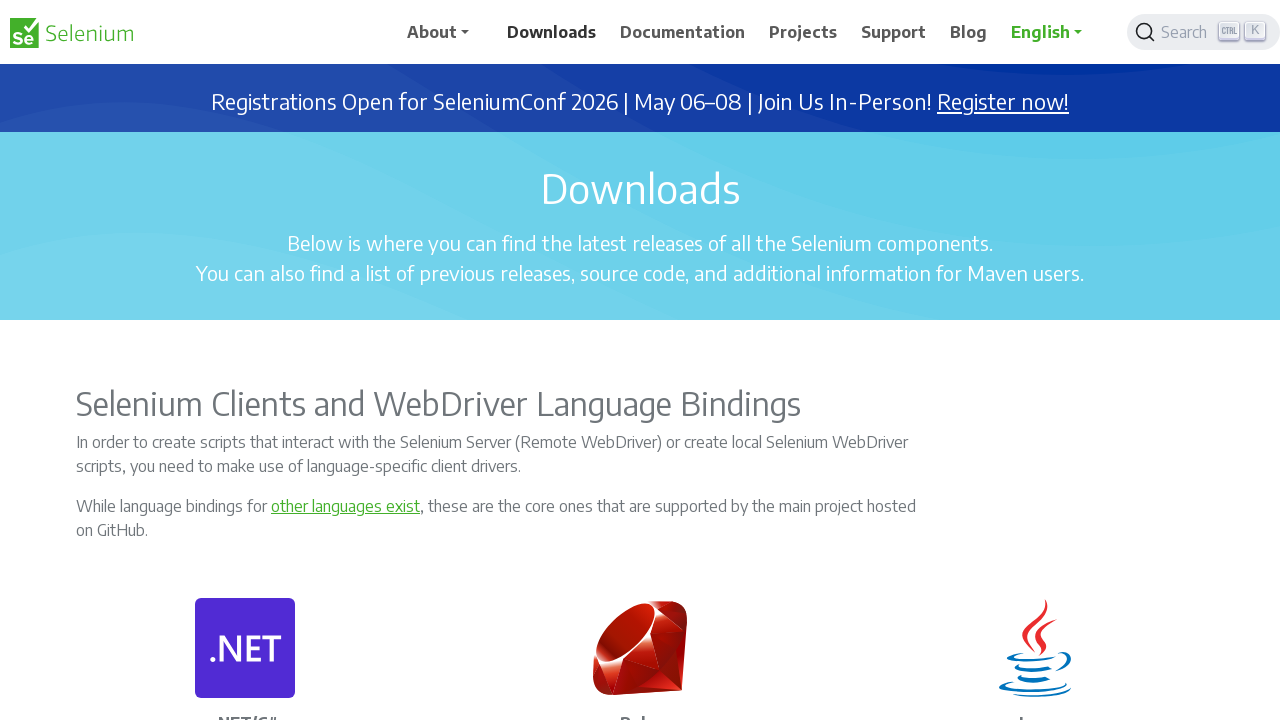